Tests drag and drop functionality on the jQuery UI droppable demo page by dragging an element and dropping it onto a target area

Starting URL: http://jqueryui.com/droppable/

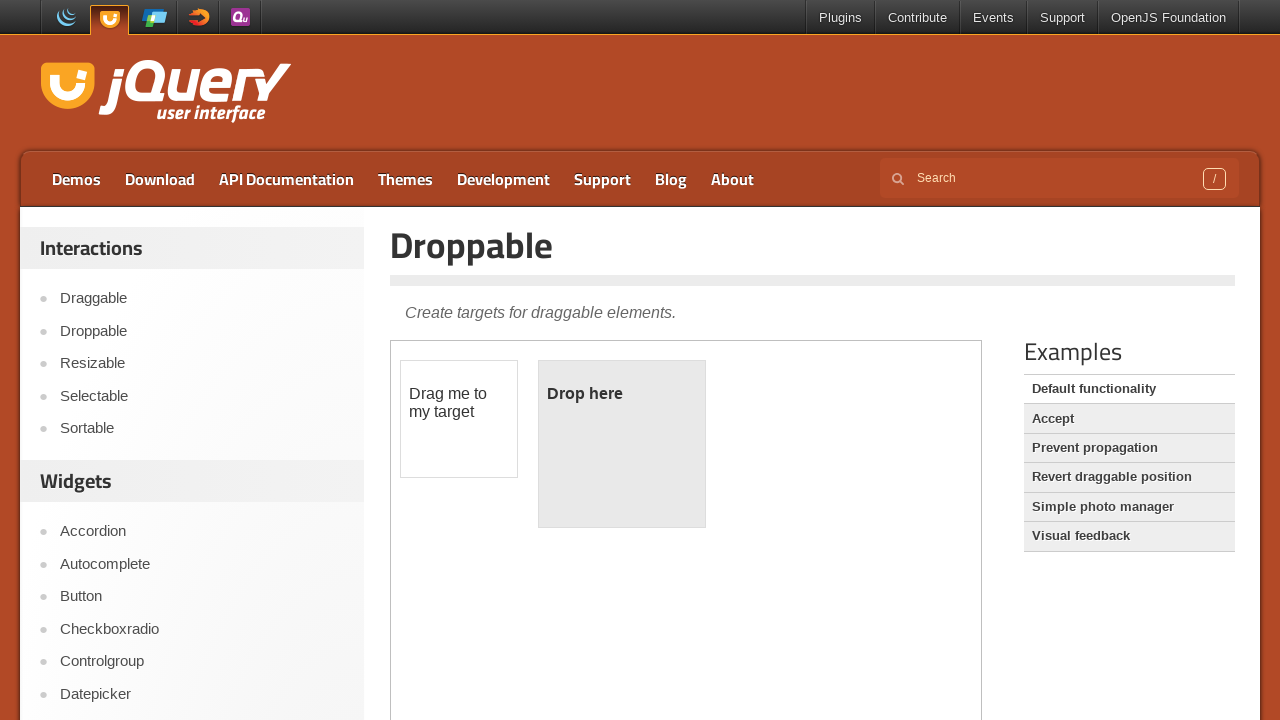

Navigated to jQuery UI droppable demo page
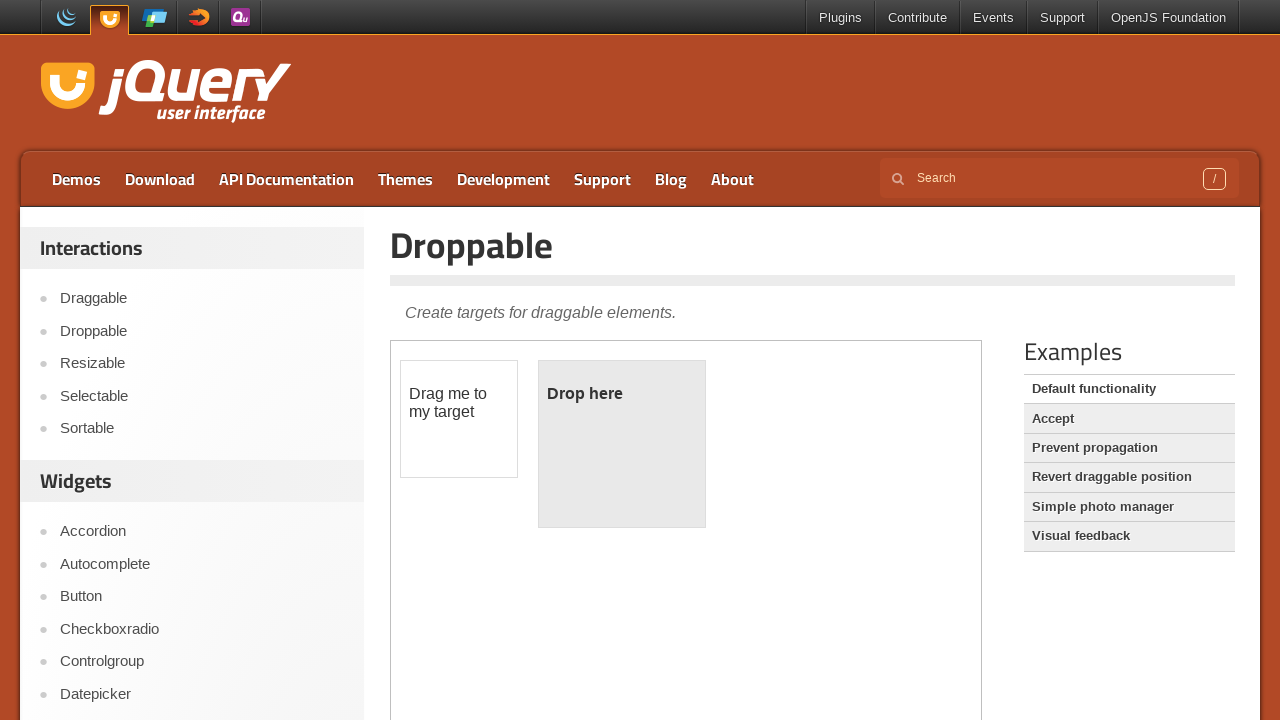

Located and switched to demo iframe
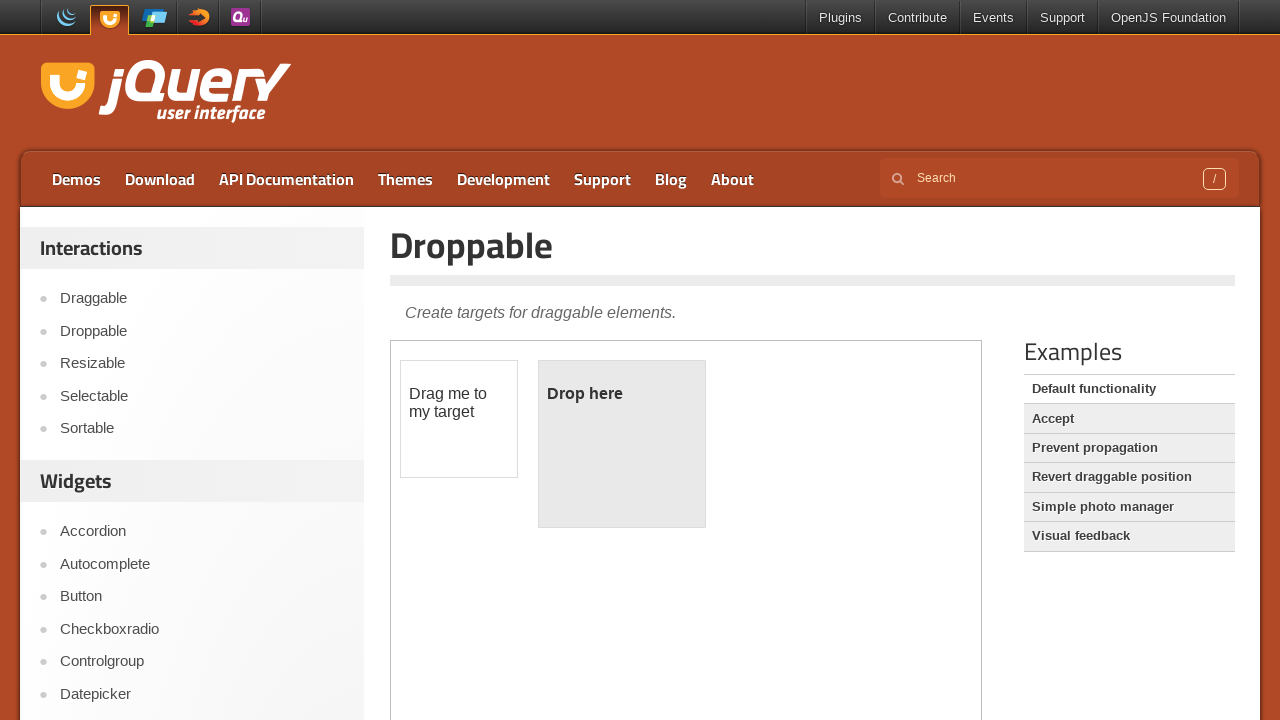

Dragged draggable element and dropped it onto droppable target at (622, 444)
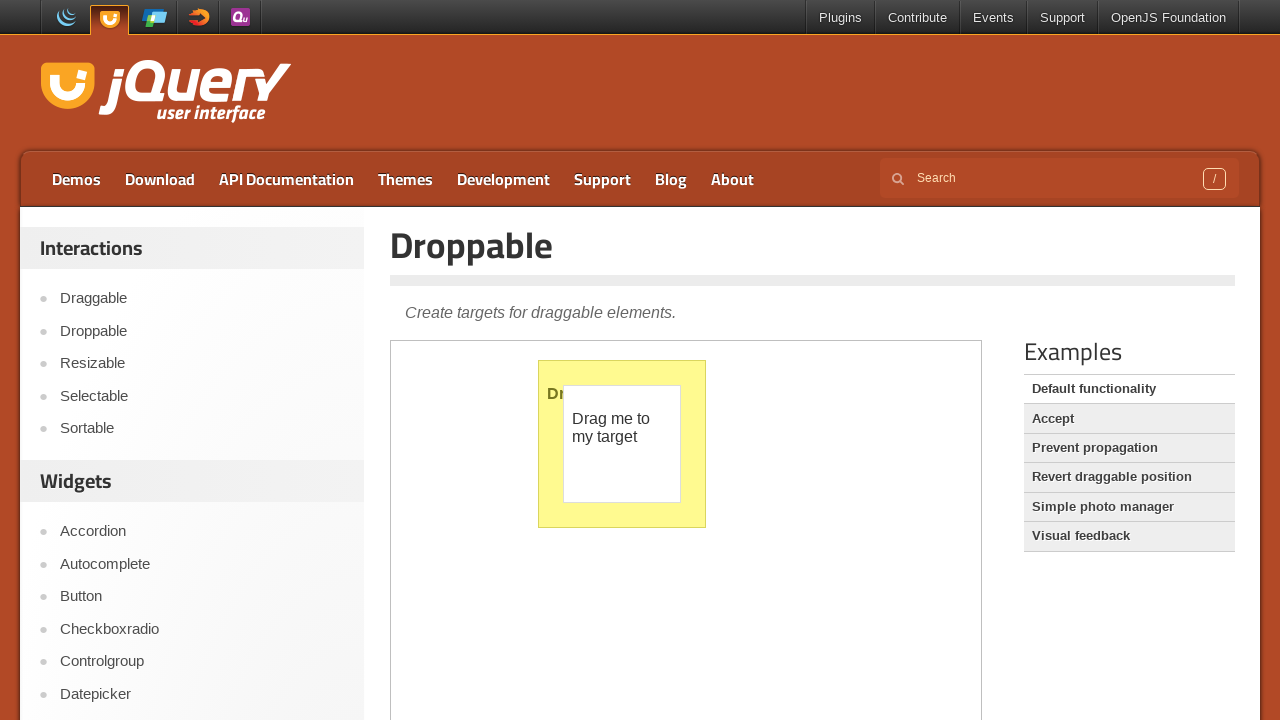

Waited for drag and drop animation to complete
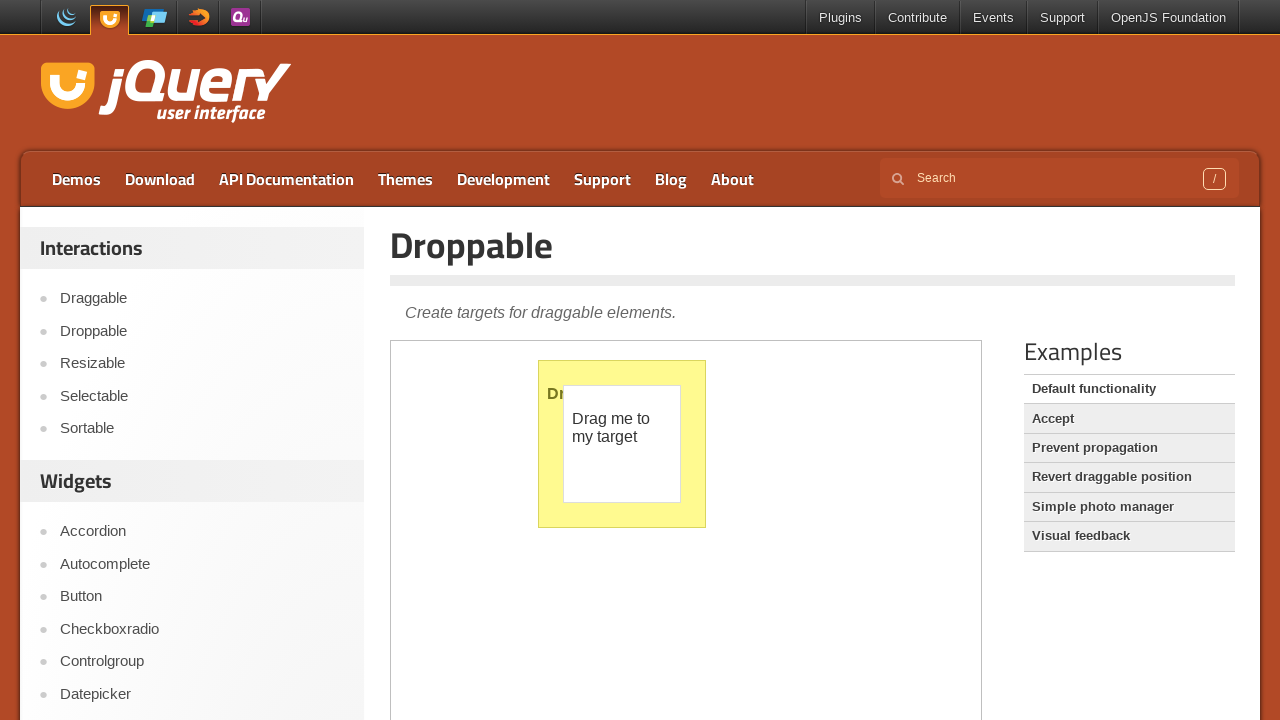

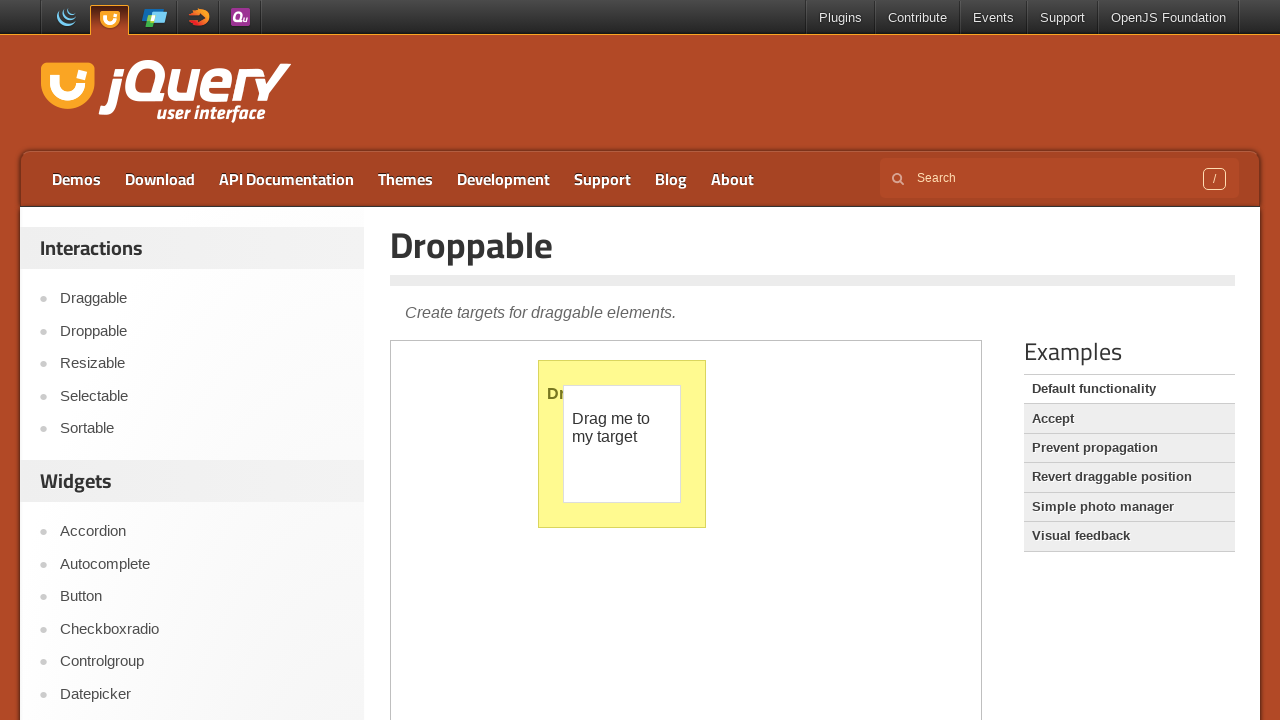